Tests window handling functionality by clicking a link that opens a new window and switching to it

Starting URL: https://the-internet.herokuapp.com/windows

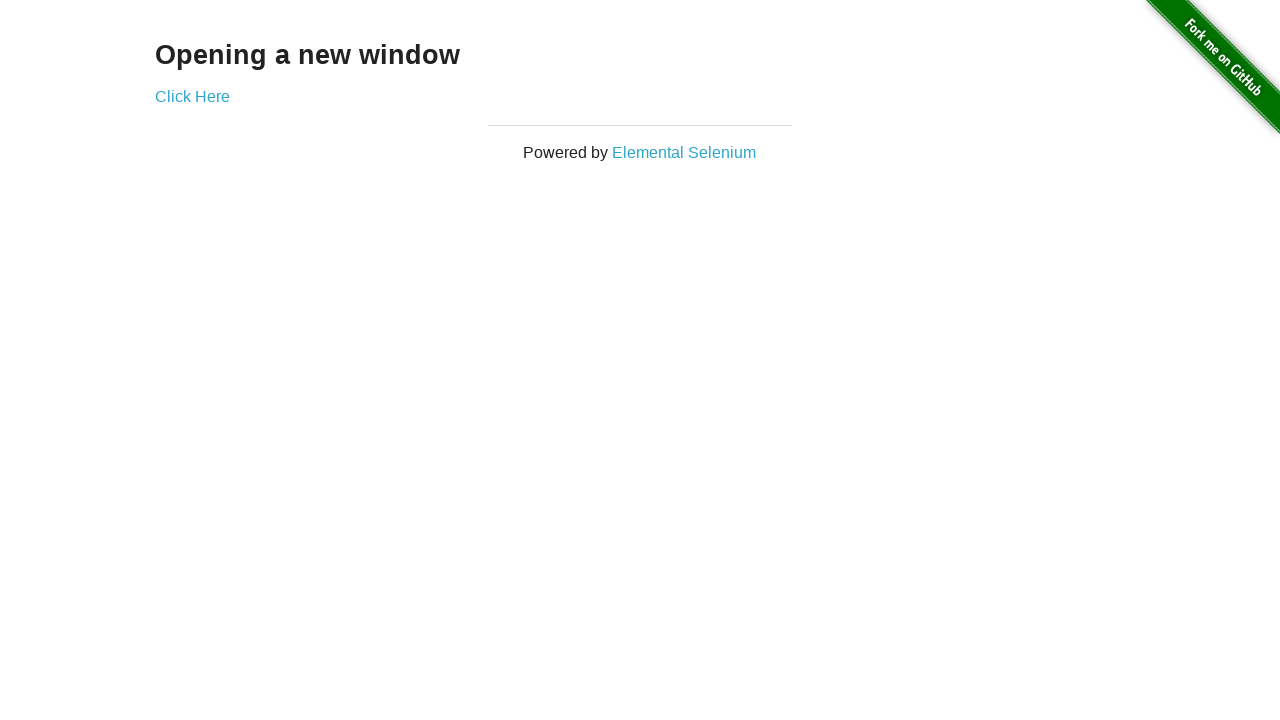

Clicked 'Click Here' link to open new window at (192, 96) on a:has-text('Click Here')
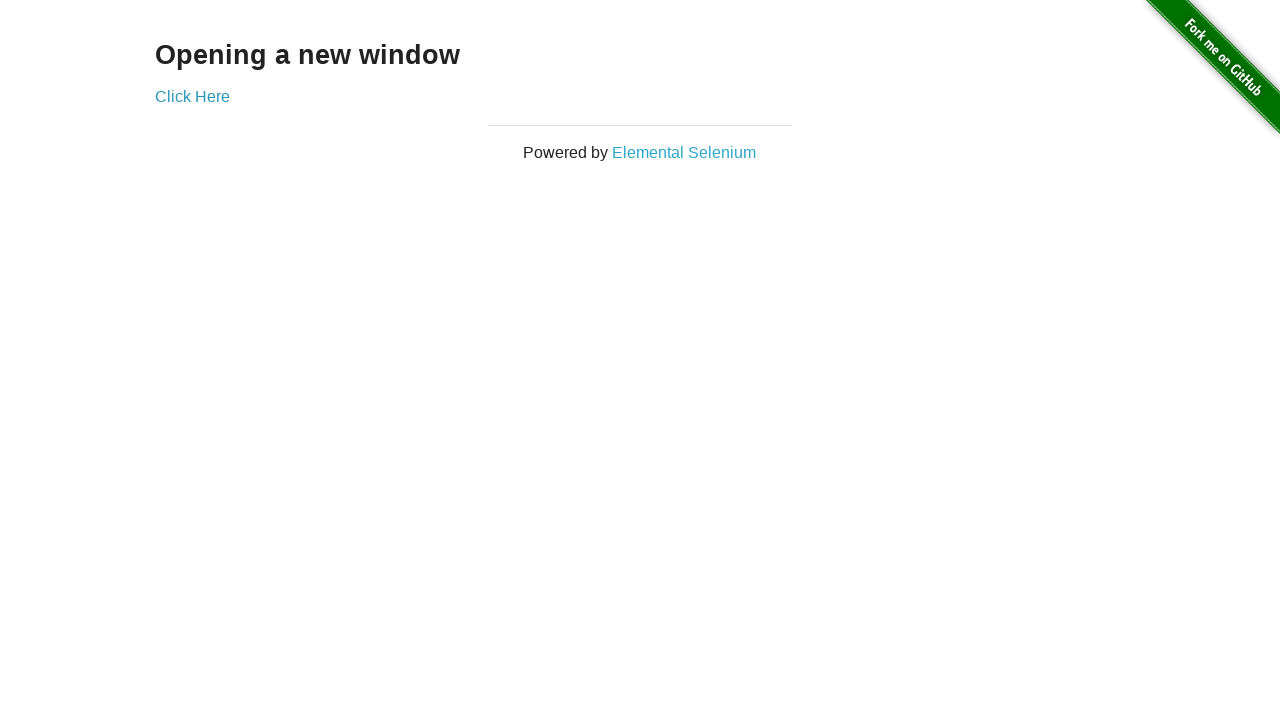

New window opened and captured
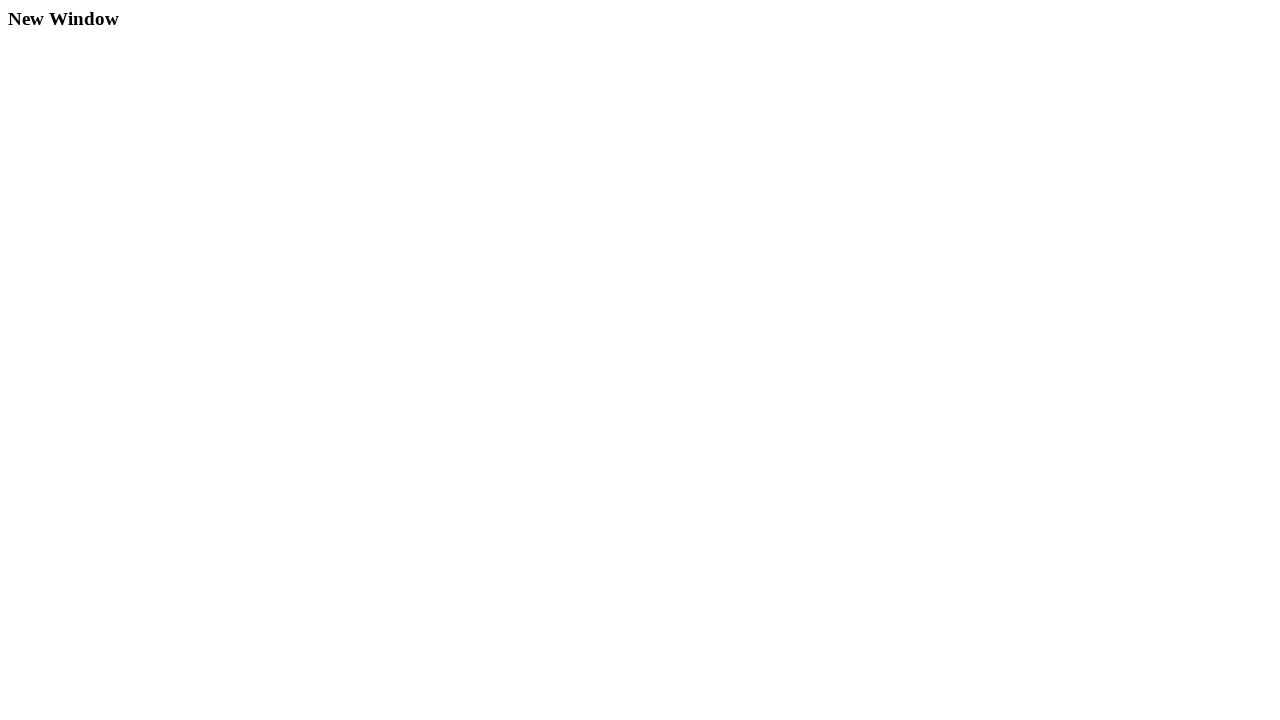

New window page loaded completely
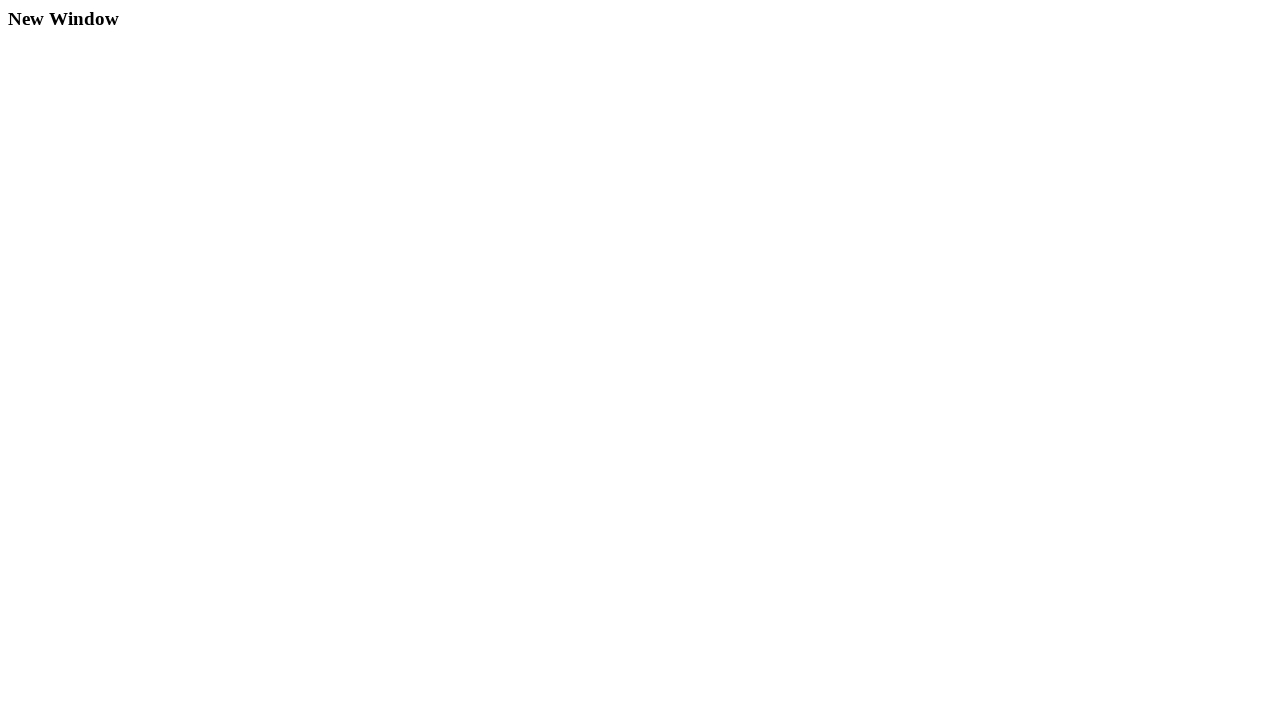

Extracted heading text from new window: 'New Window'
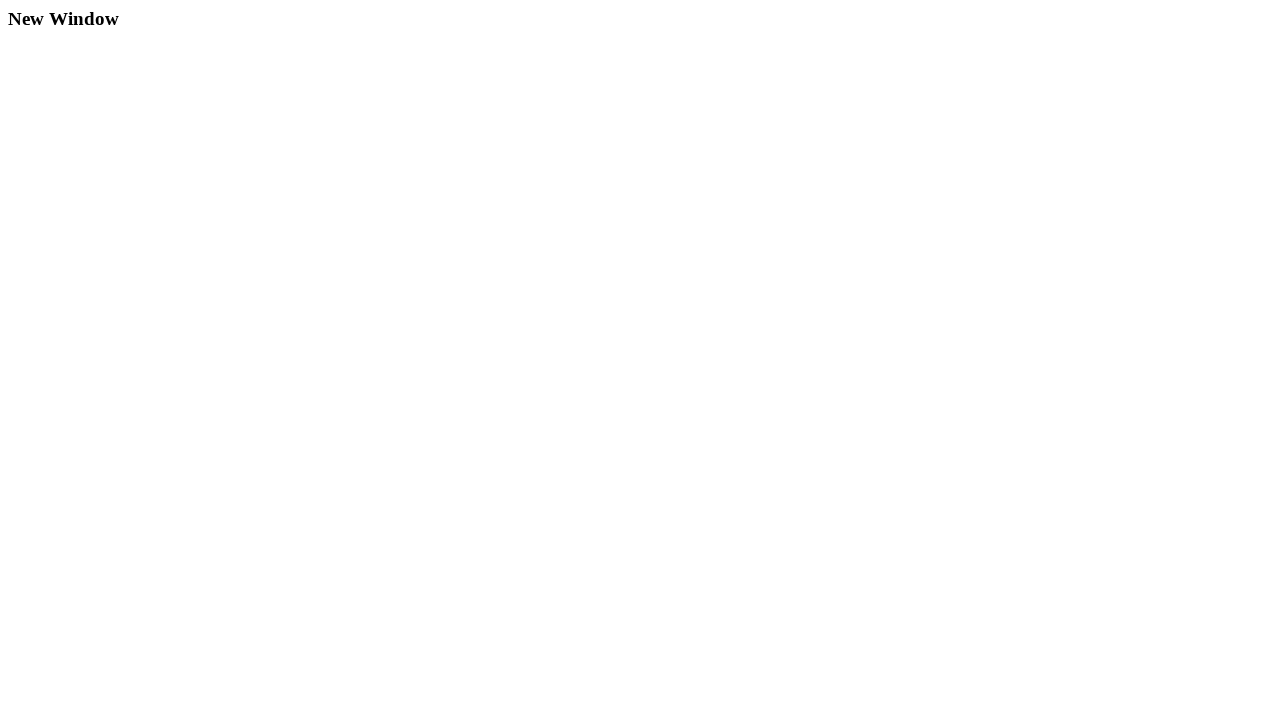

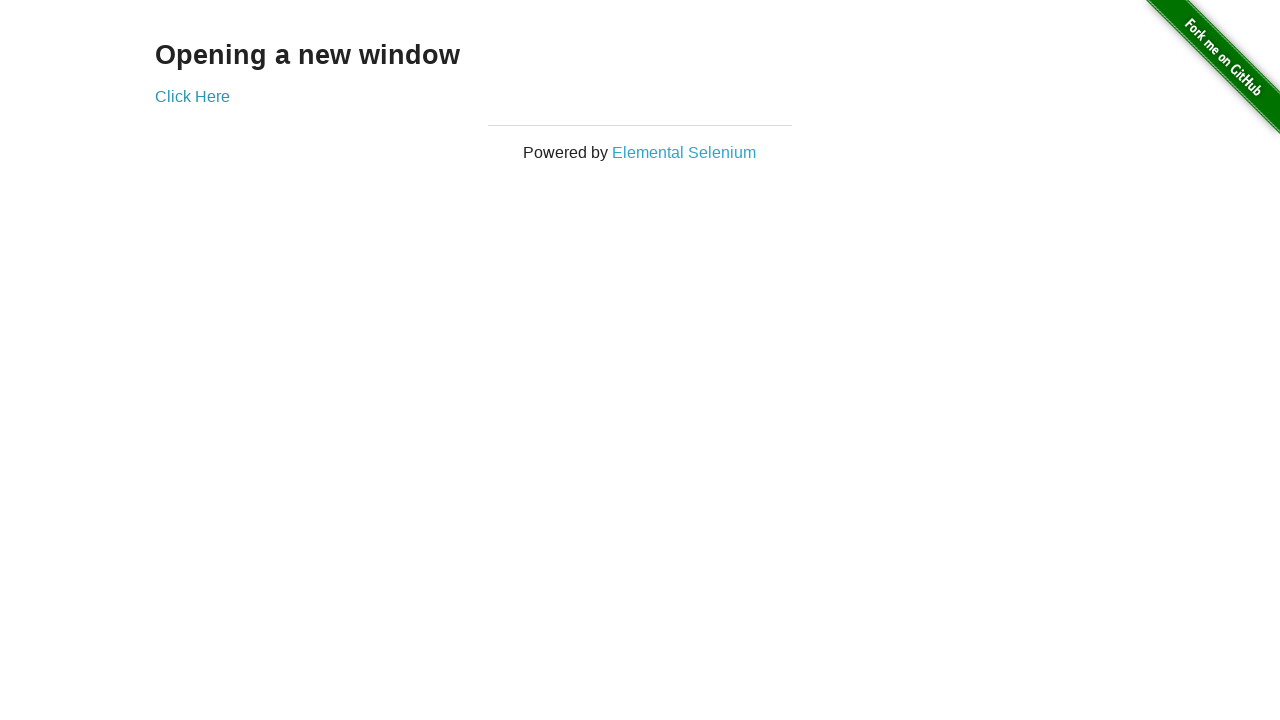